Navigates to a frames practice page, switches to an iframe, scrolls to a dropdown element, and clicks on it

Starting URL: https://www.hyrtutorials.com/p/frames-practice.html

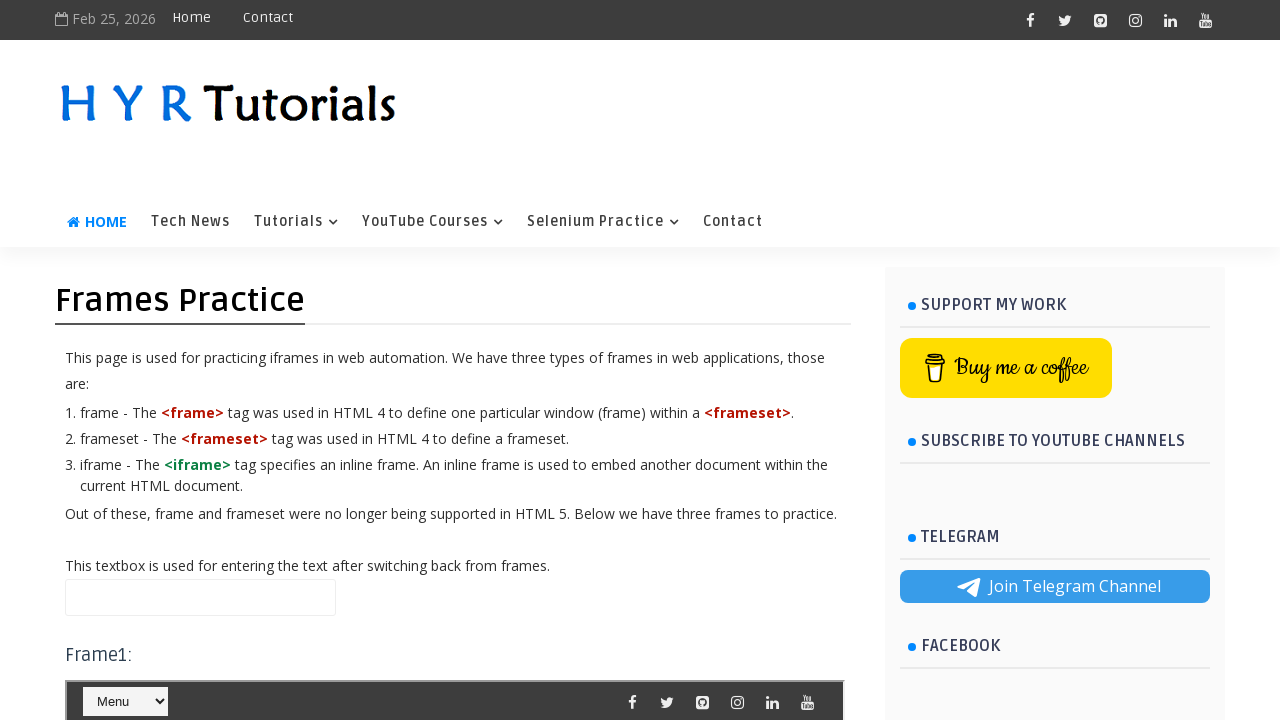

Switched to iframe with name 'frm1'
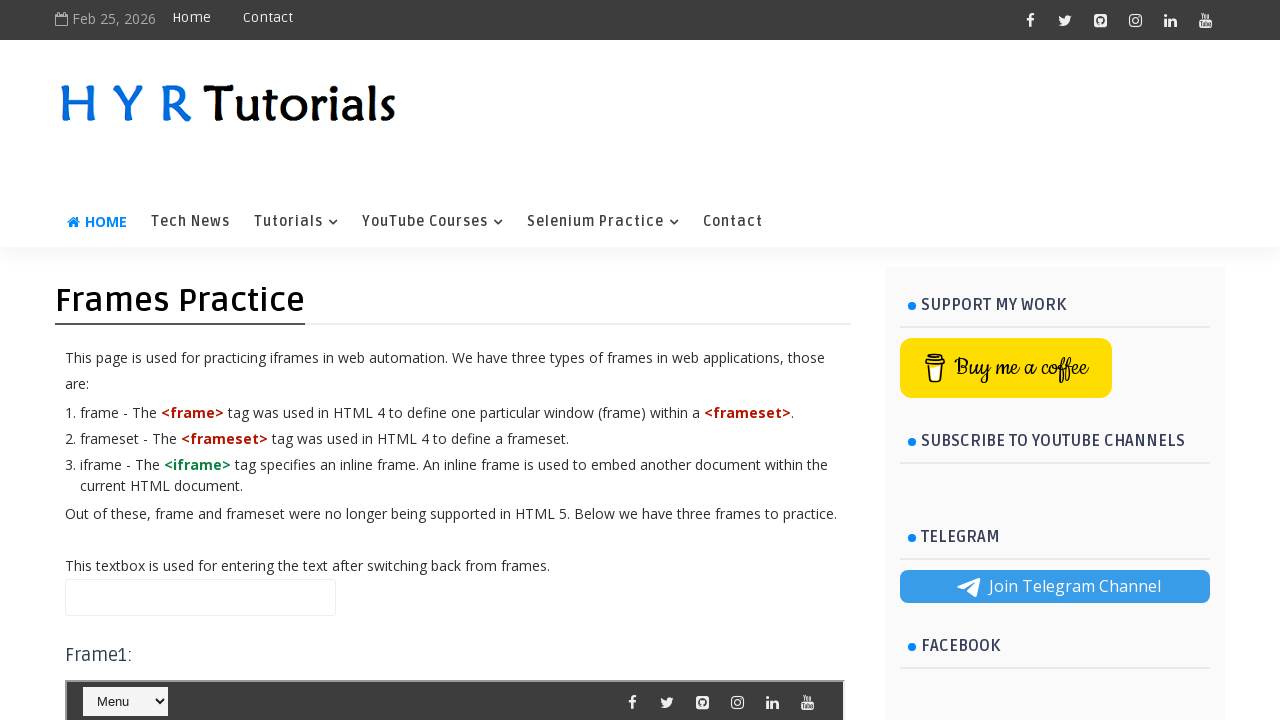

Scrolled to course dropdown element
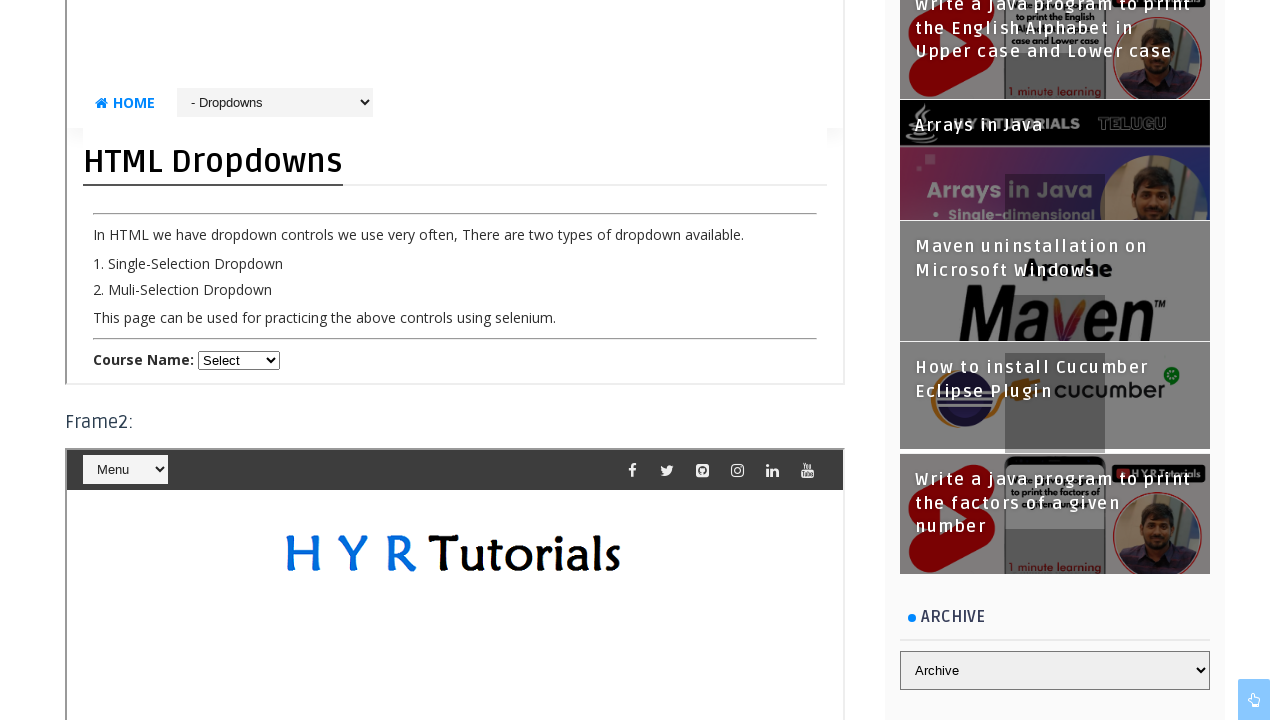

Clicked on course dropdown at (239, 360) on #course
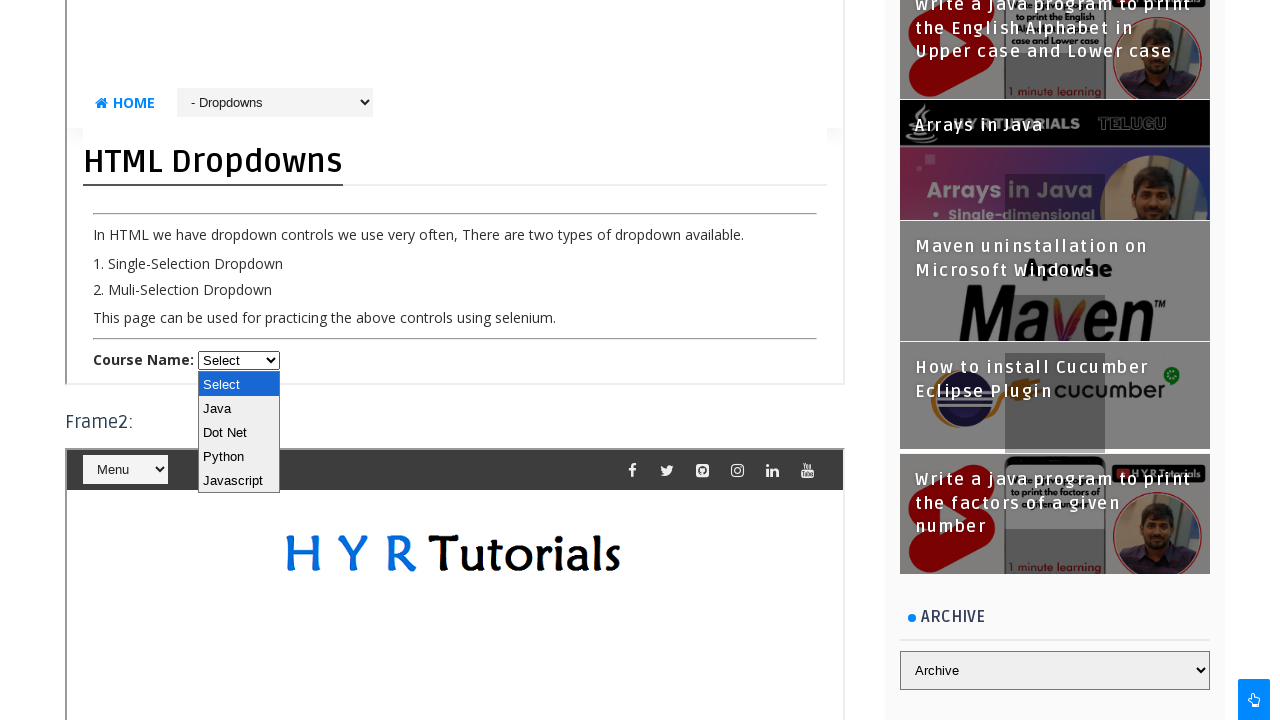

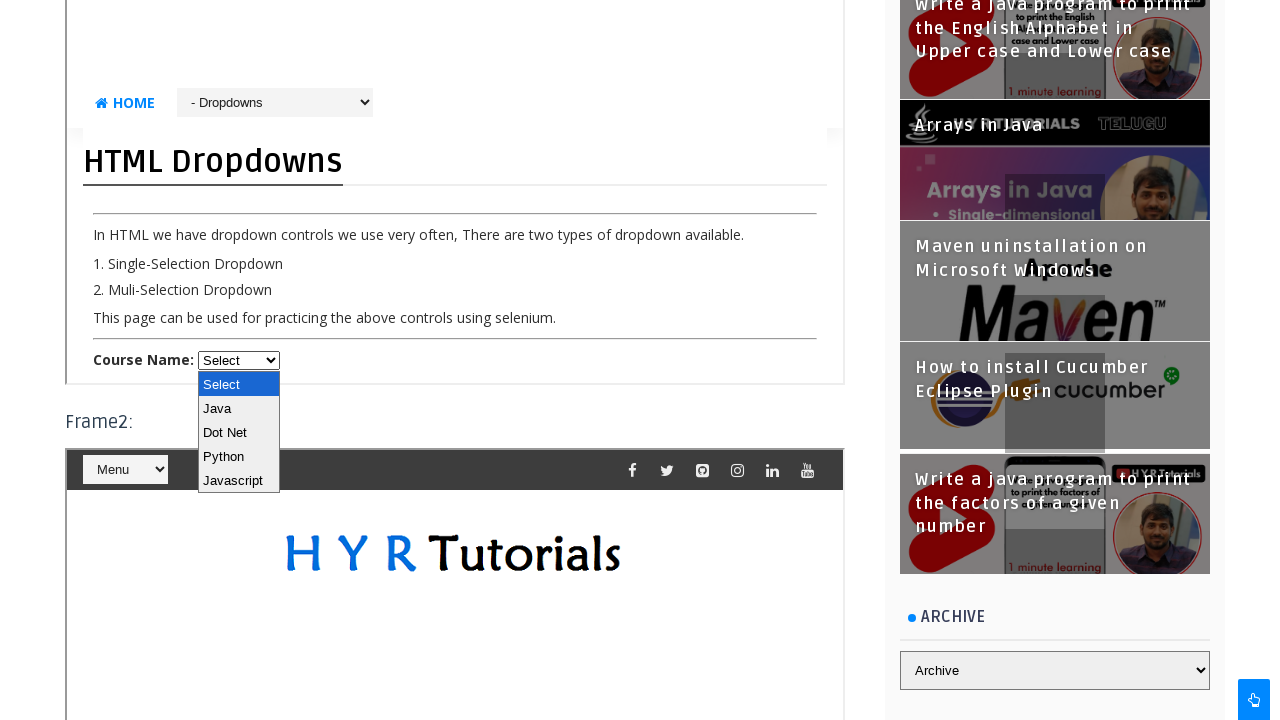